Navigates to Bilibili homepage and waits for the page to load

Starting URL: https://www.bilibili.com/

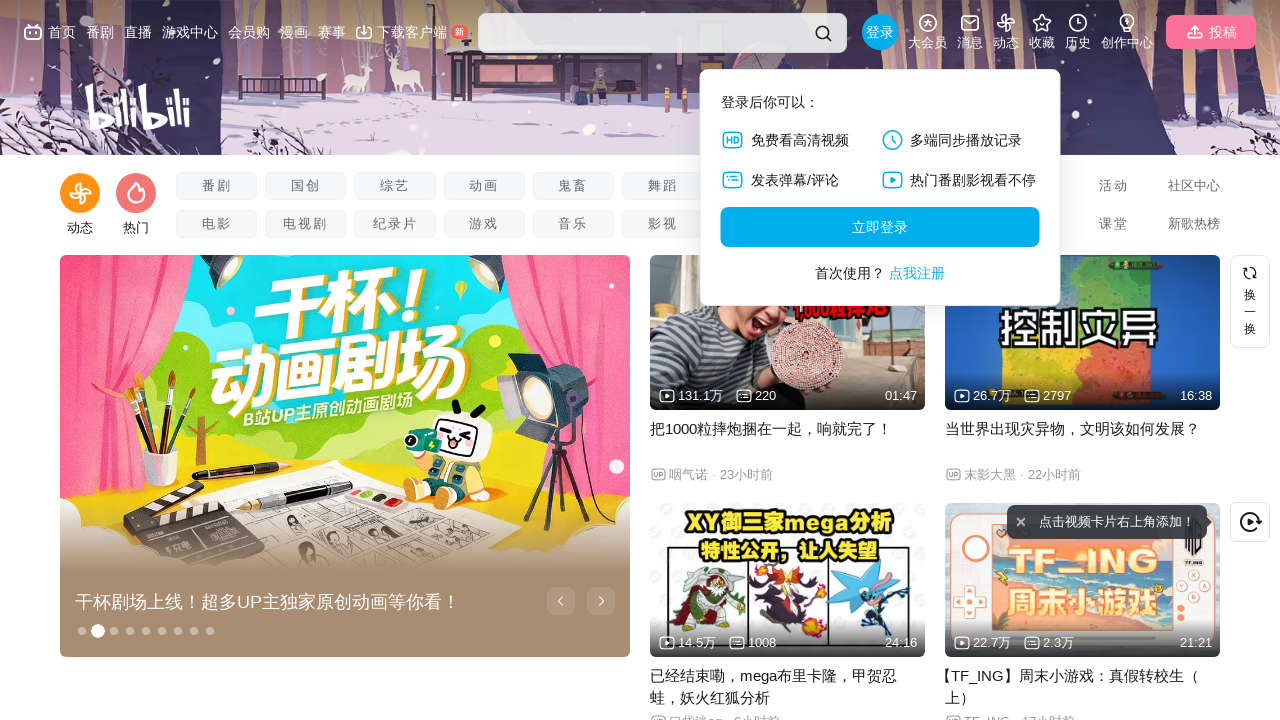

Waited for DOM content to be loaded on Bilibili homepage
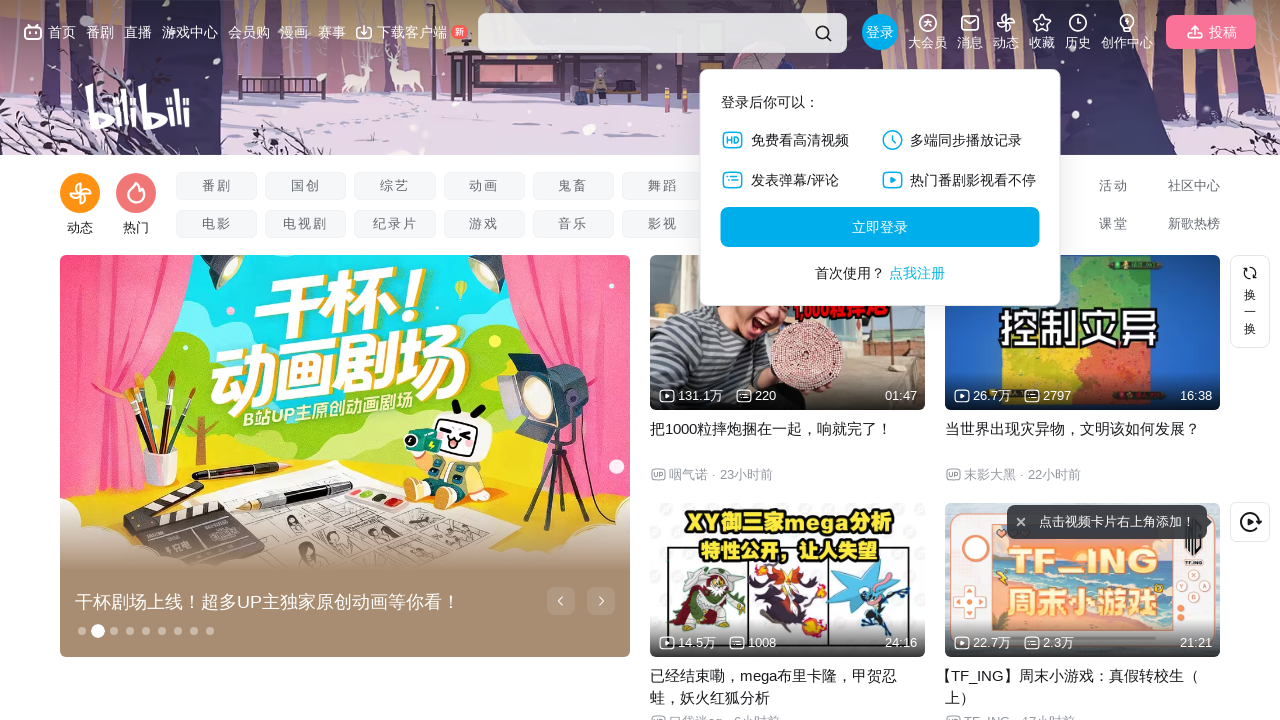

Verified body element is present on the page
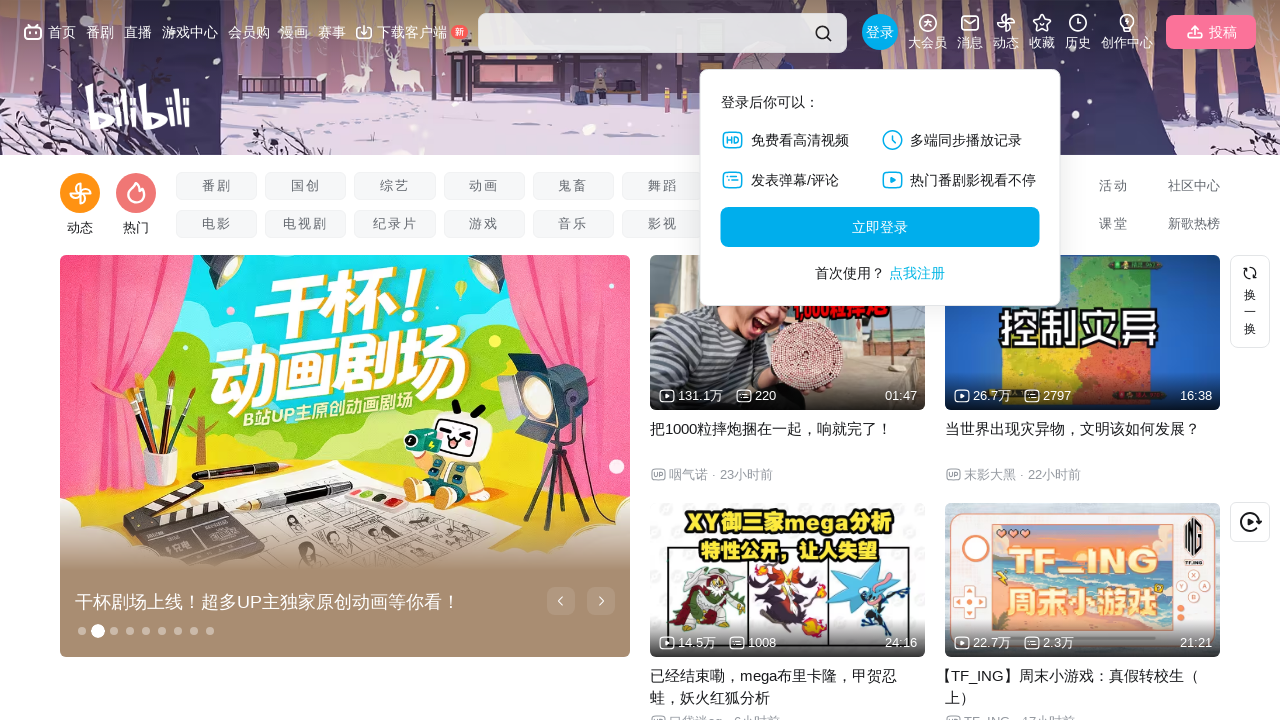

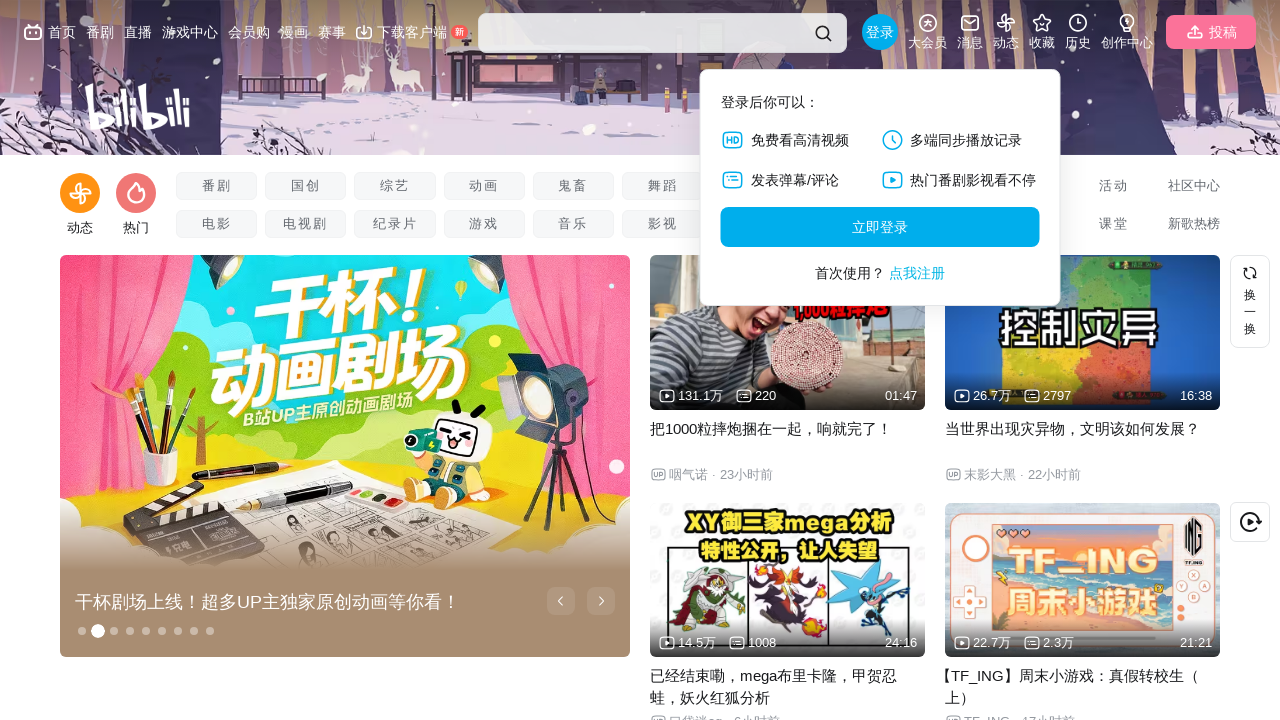